Tests browser window management by resizing the window through various states including maximize, minimize, fullscreen, and custom dimensions

Starting URL: https://www.saucedemo.com/

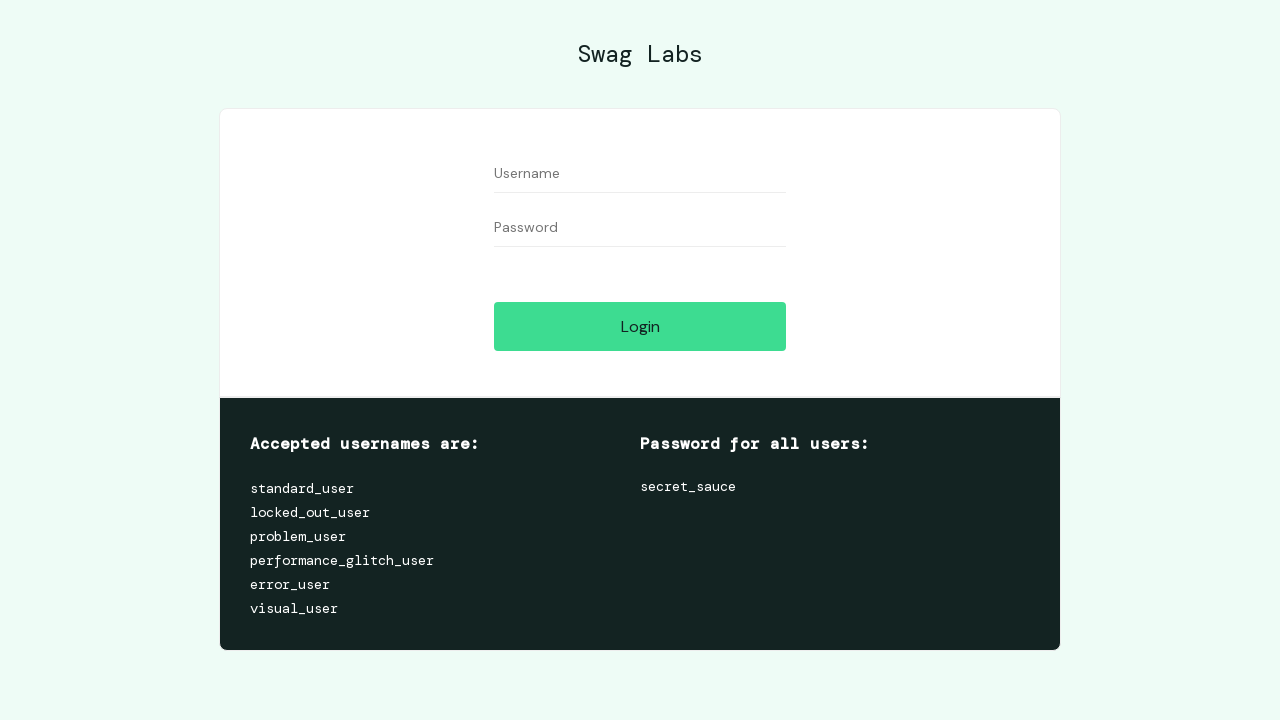

Set viewport to maximize window size (1920x1080)
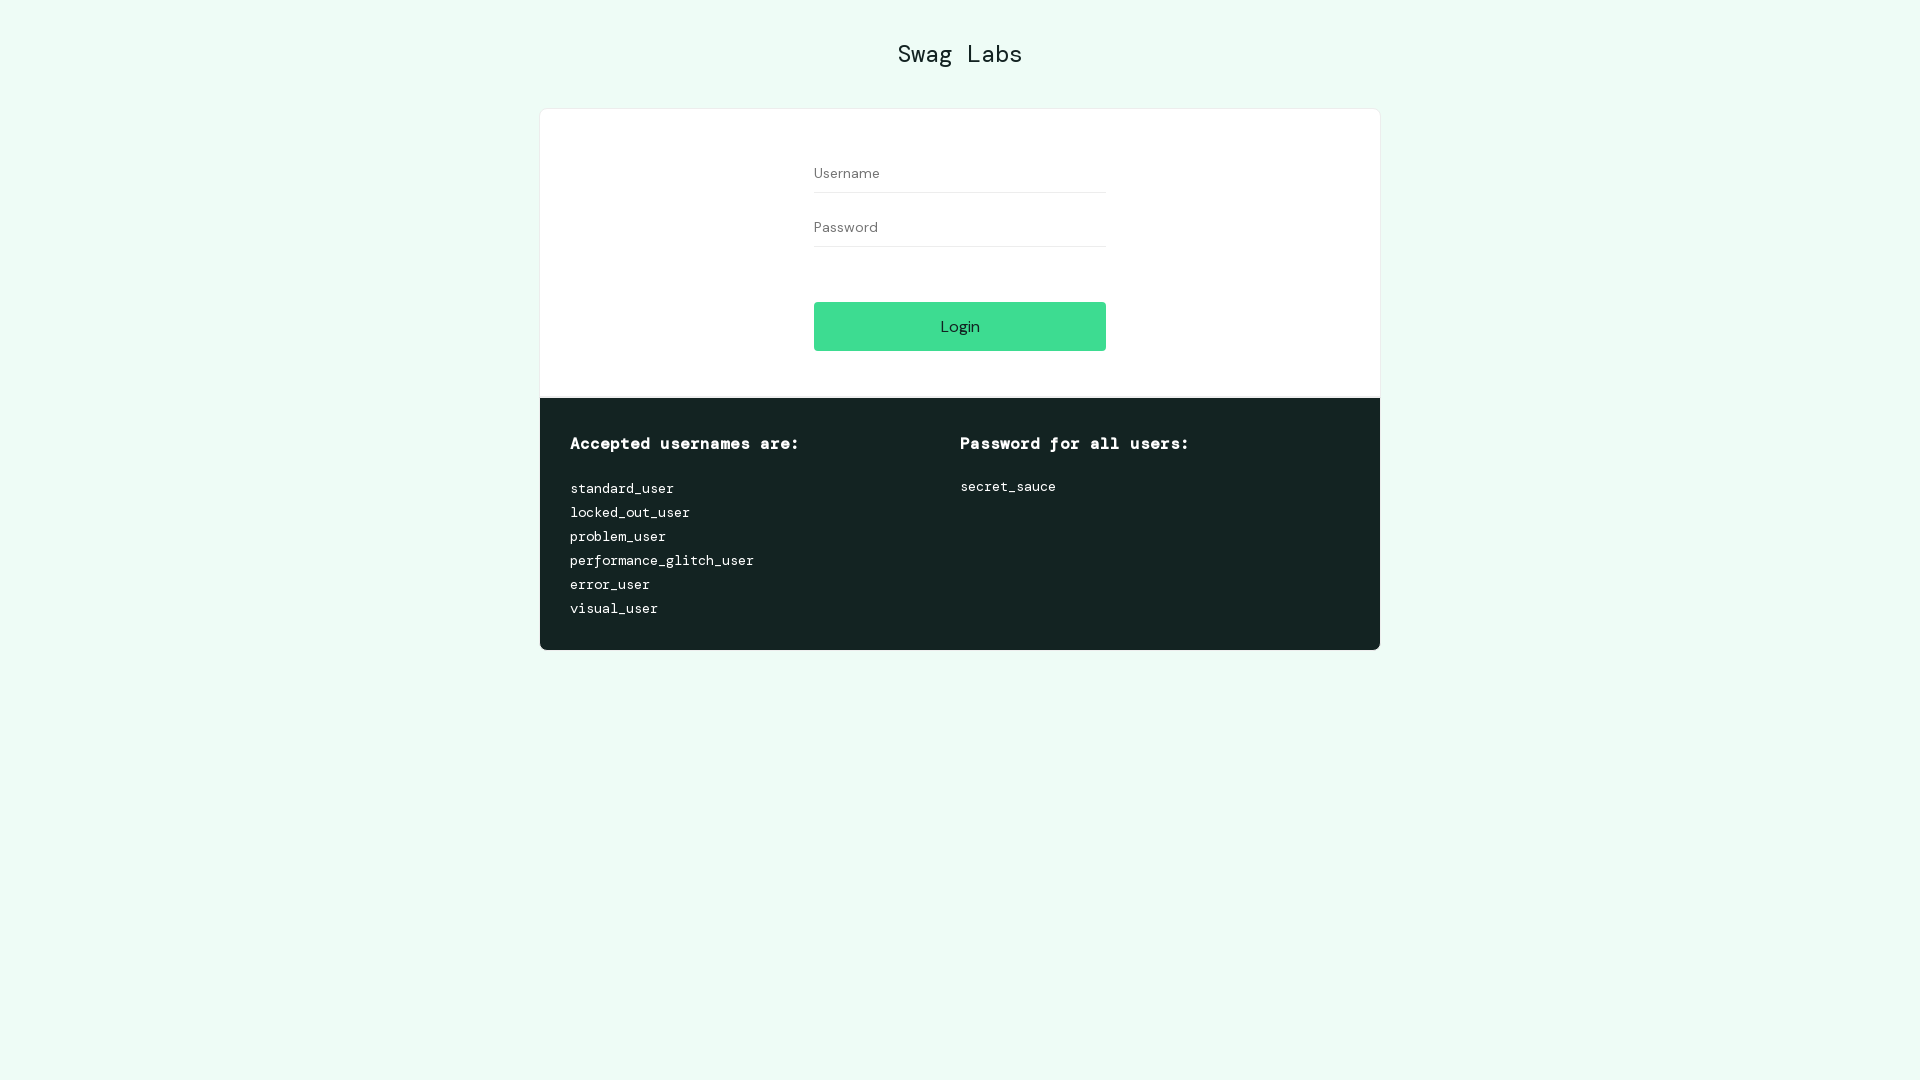

Set viewport to minimize window size (100x100)
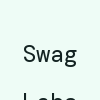

Set viewport to fullscreen size (1920x1080)
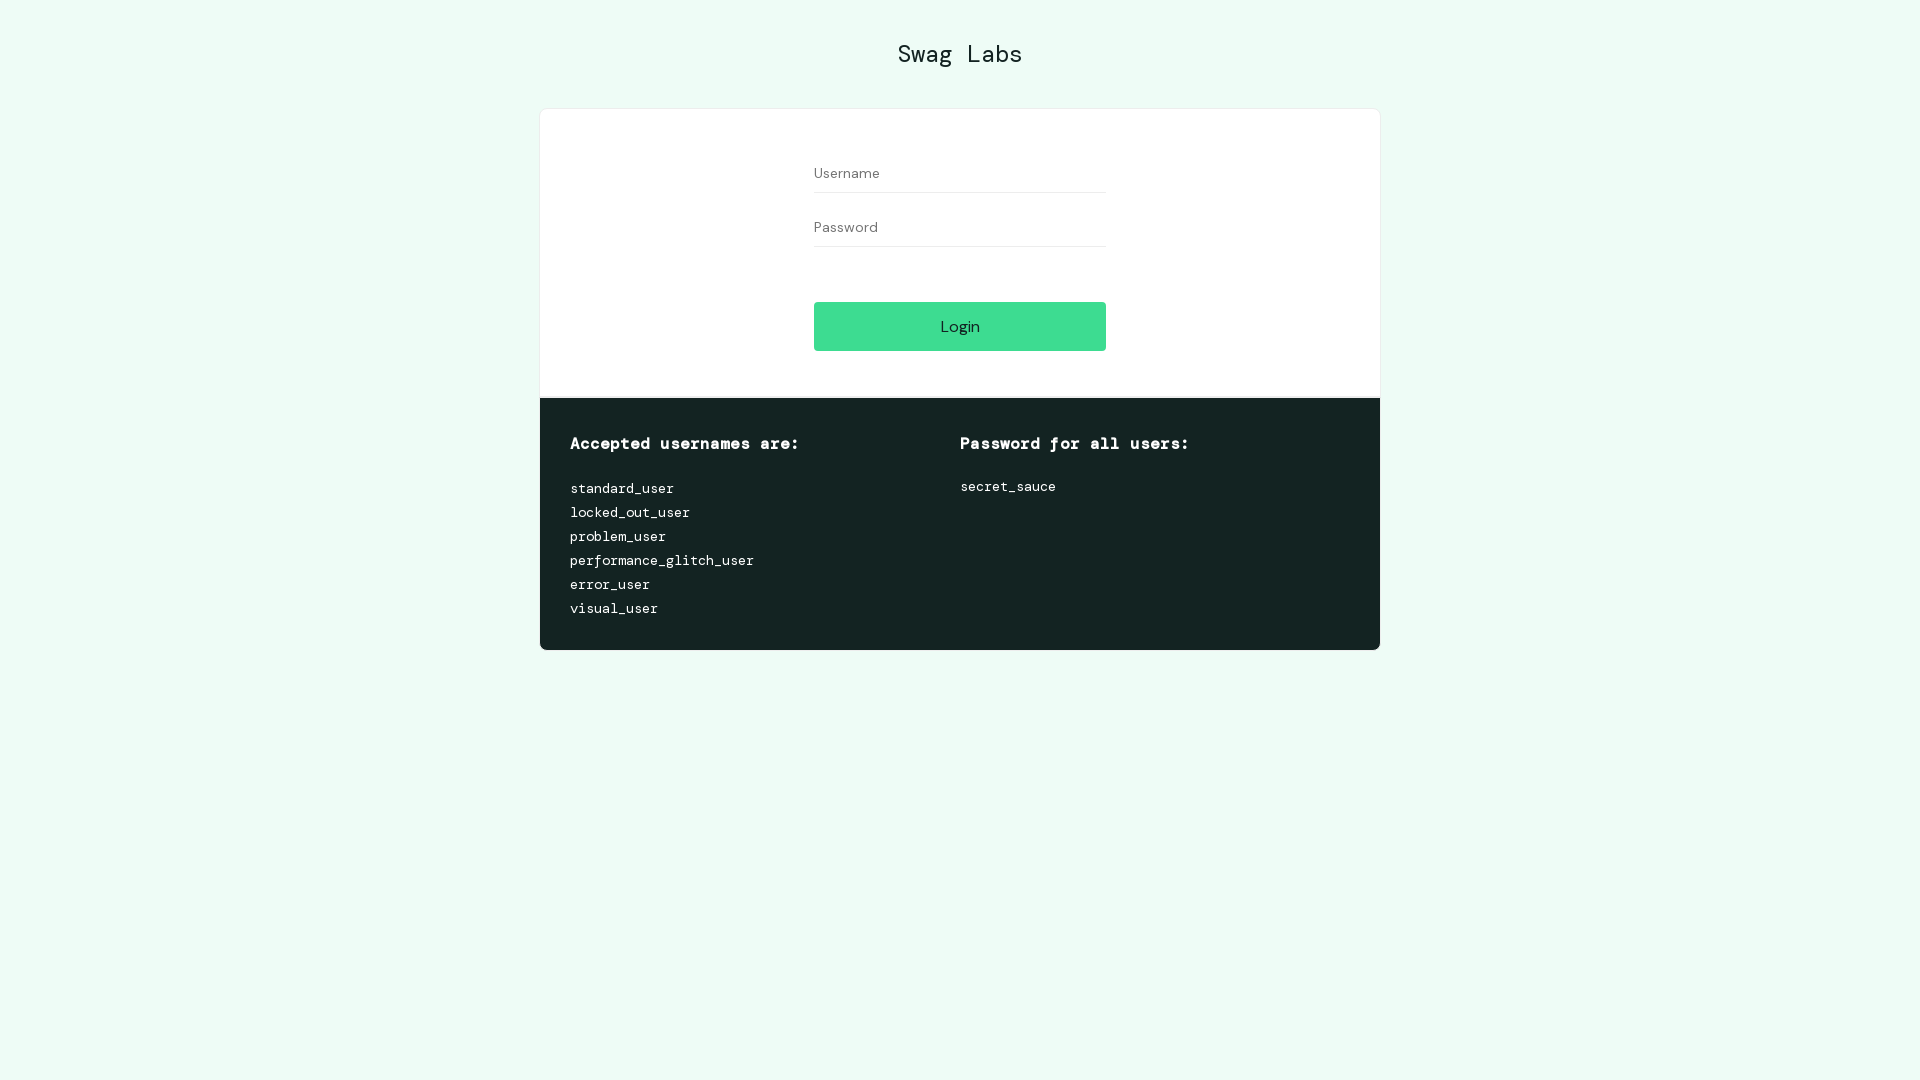

Set viewport to custom size (100x600)
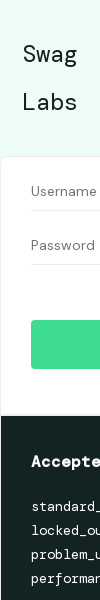

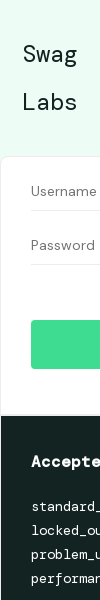